Tests shopping cart functionality by adding multiple products (Stuffed Frog, Fluffy Bunny, Valentine Bear) to the cart, navigating to the cart page, and verifying that the subtotals for each product are calculated correctly.

Starting URL: http://jupiter.cloud.planittesting.com

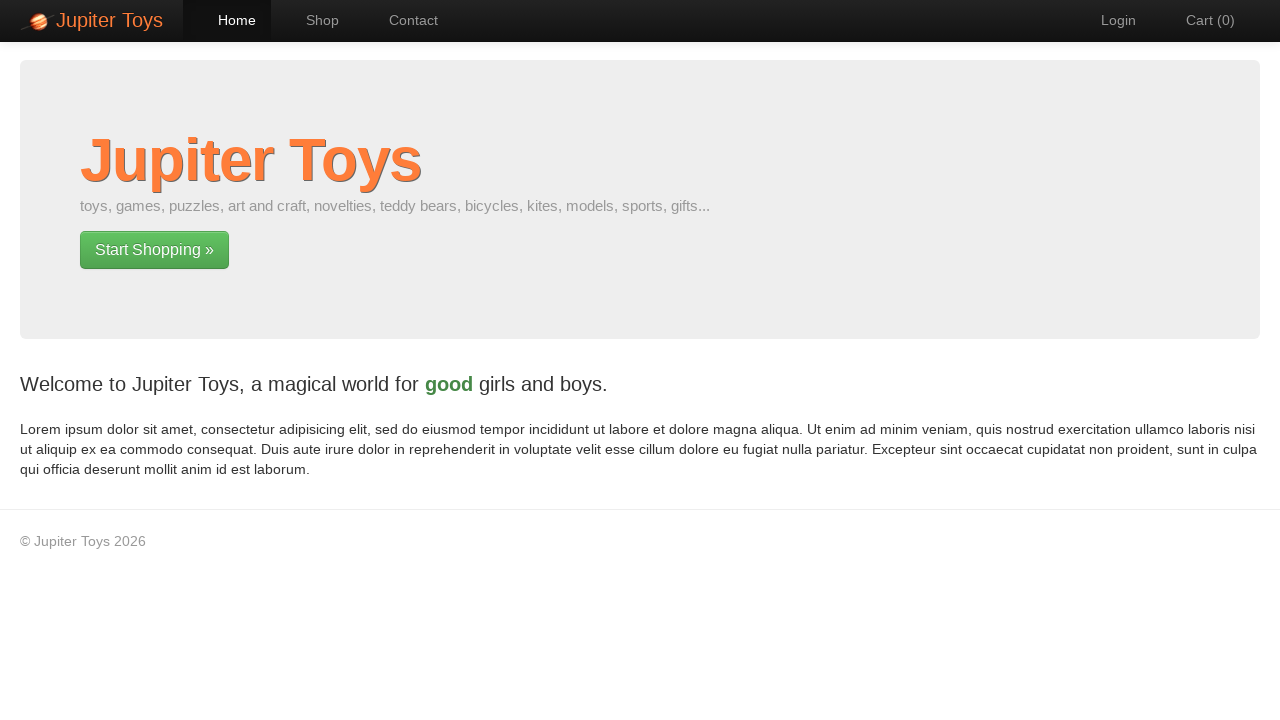

Clicked shop navigation link at (312, 20) on #nav-shop
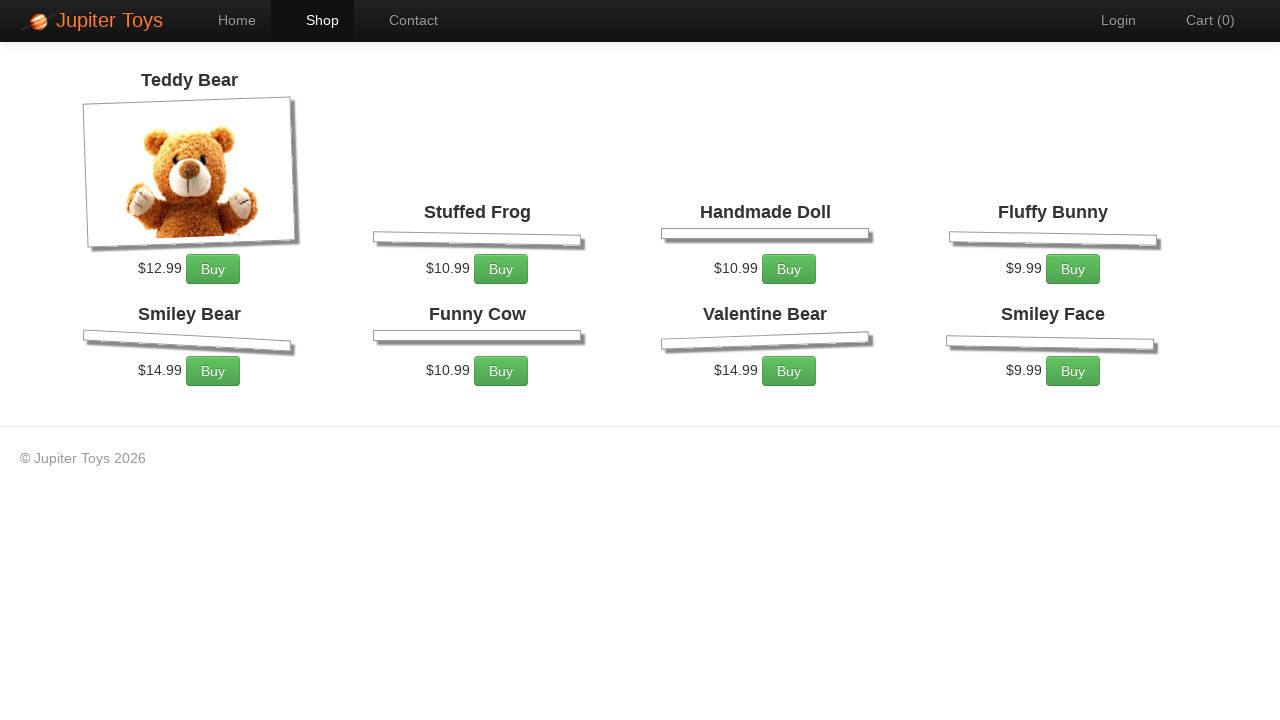

Products list loaded
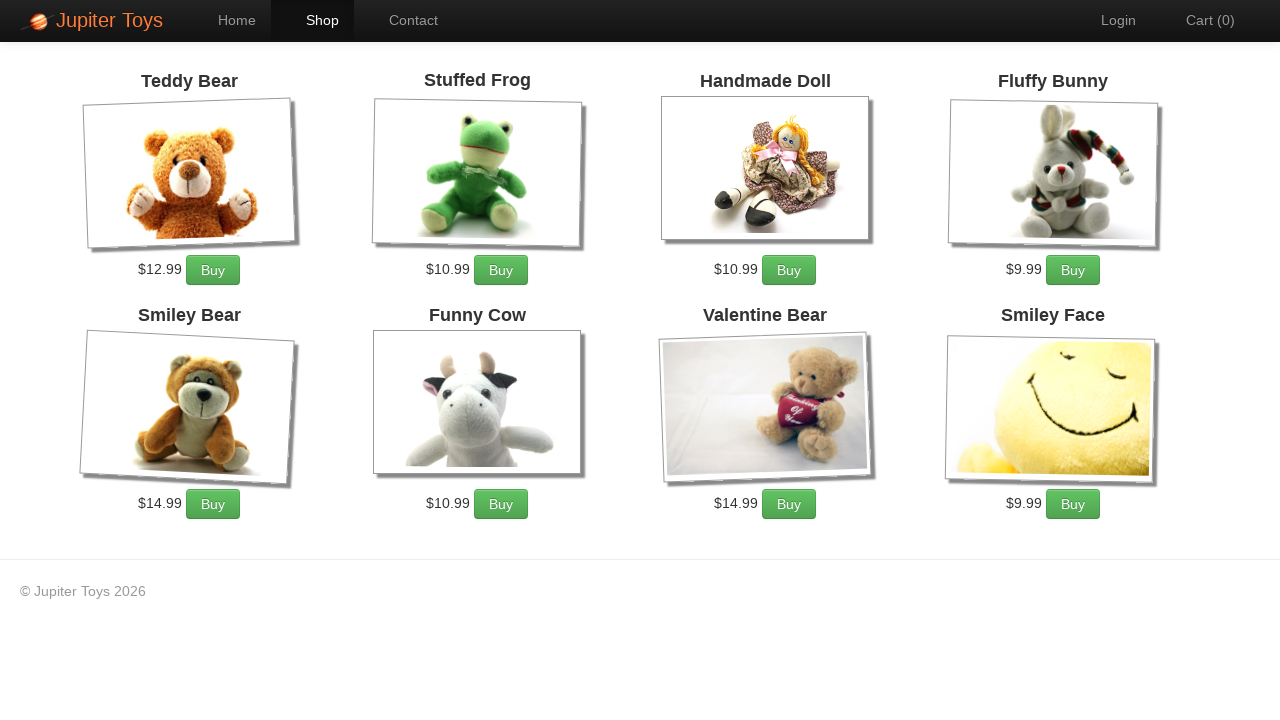

Added Stuffed Frog to cart (1st click) at (501, 270) on li:nth-of-type(2) .btn.btn-success
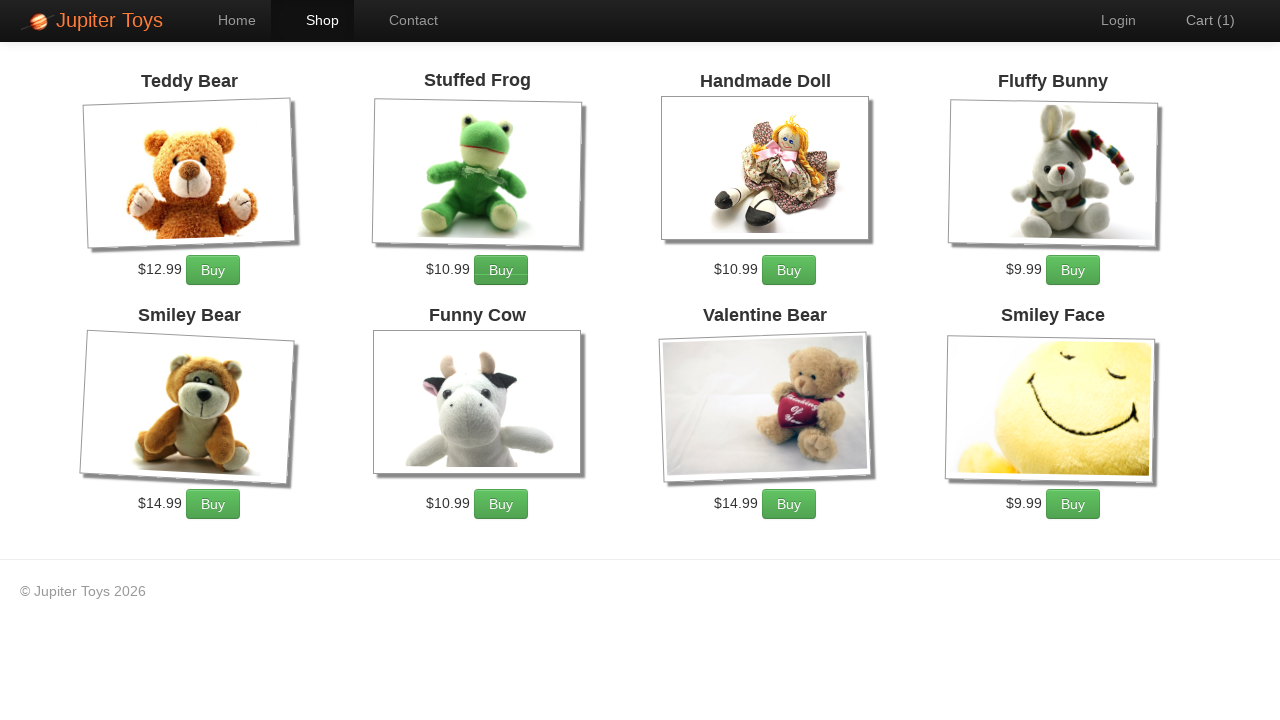

Added Stuffed Frog to cart (2nd click) at (501, 270) on li:nth-of-type(2) .btn.btn-success
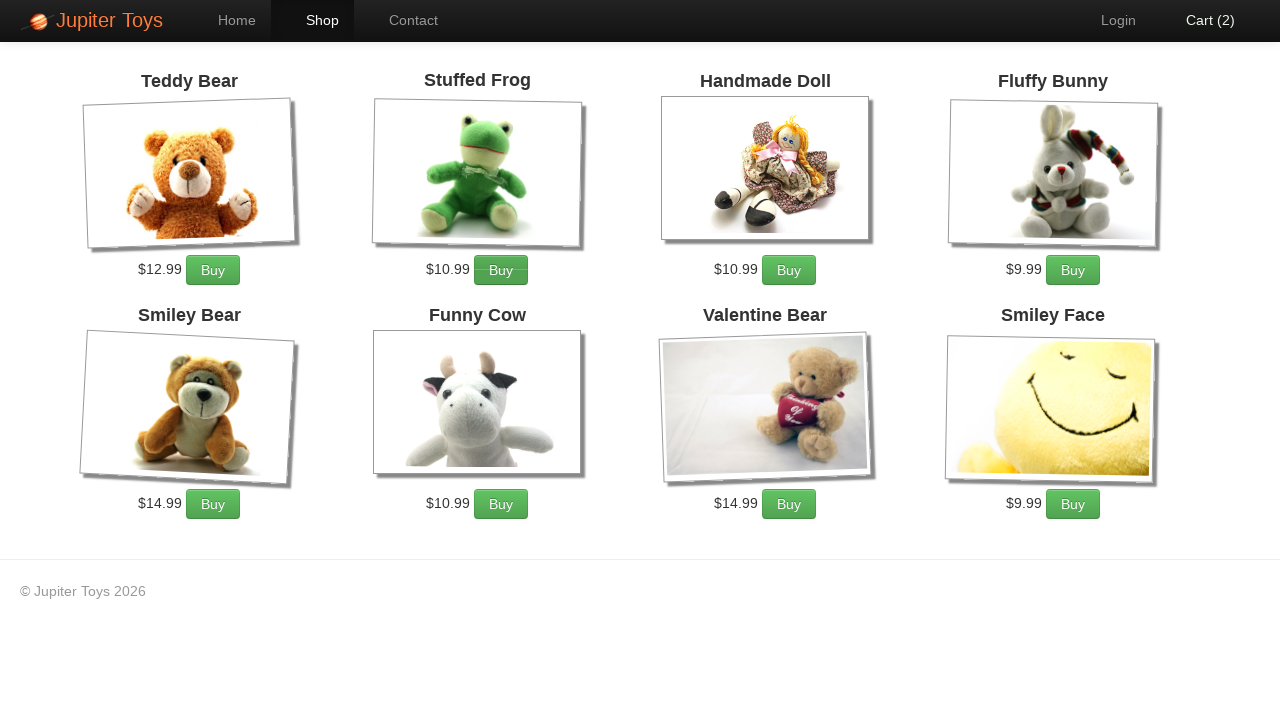

Added Fluffy Bunny to cart at (1073, 270) on li:nth-of-type(4) .btn.btn-success
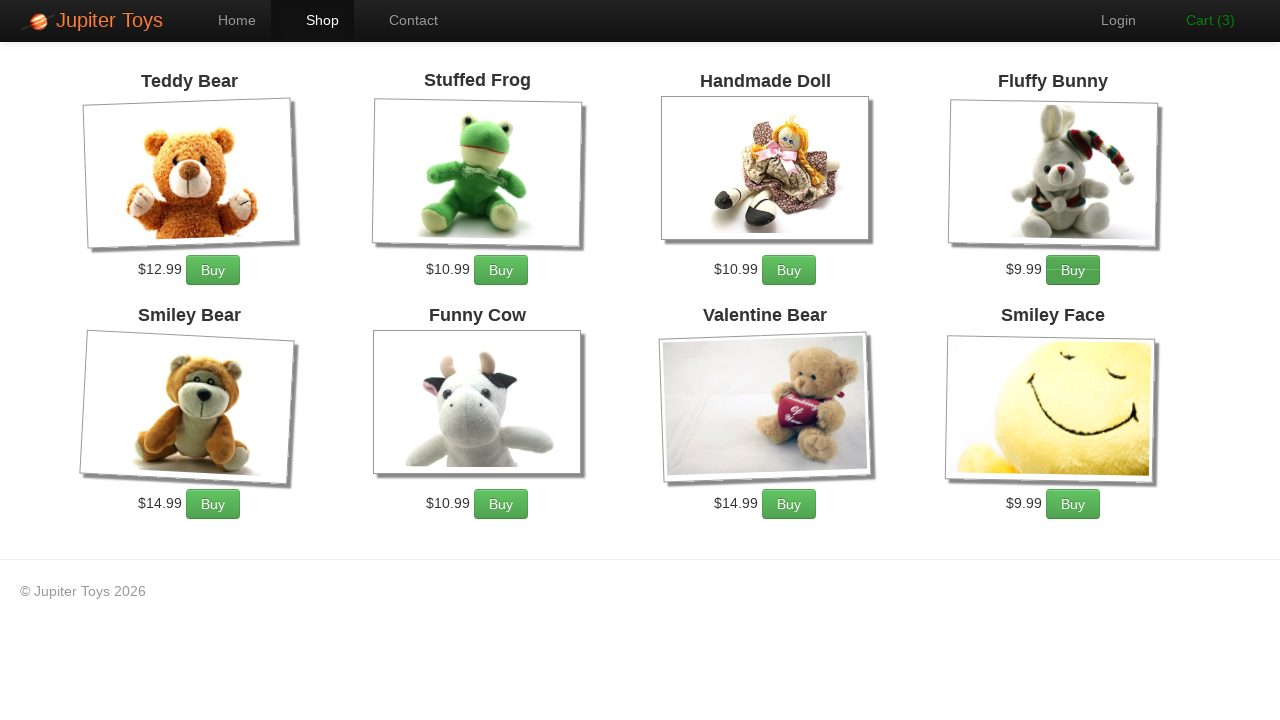

Added Valentine Bear to cart (1st click) at (789, 504) on li:nth-of-type(7) .btn.btn-success
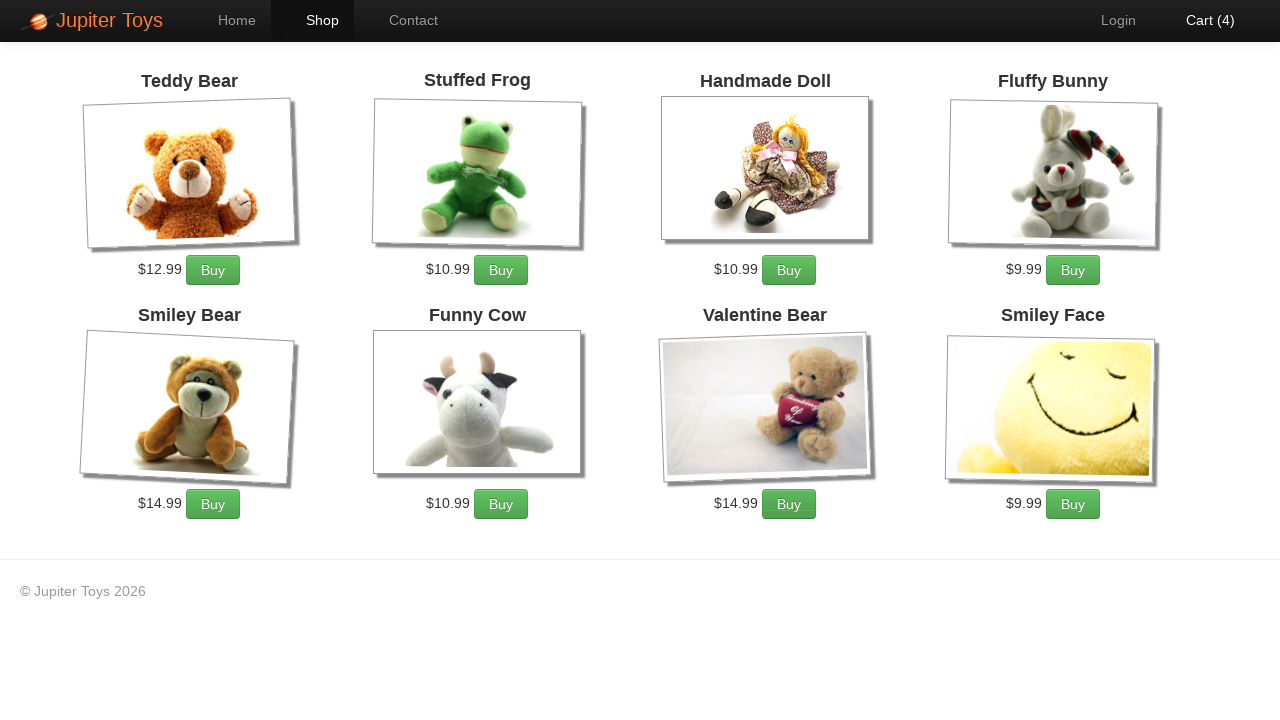

Added Valentine Bear to cart (2nd click) at (789, 504) on li:nth-of-type(7) .btn.btn-success
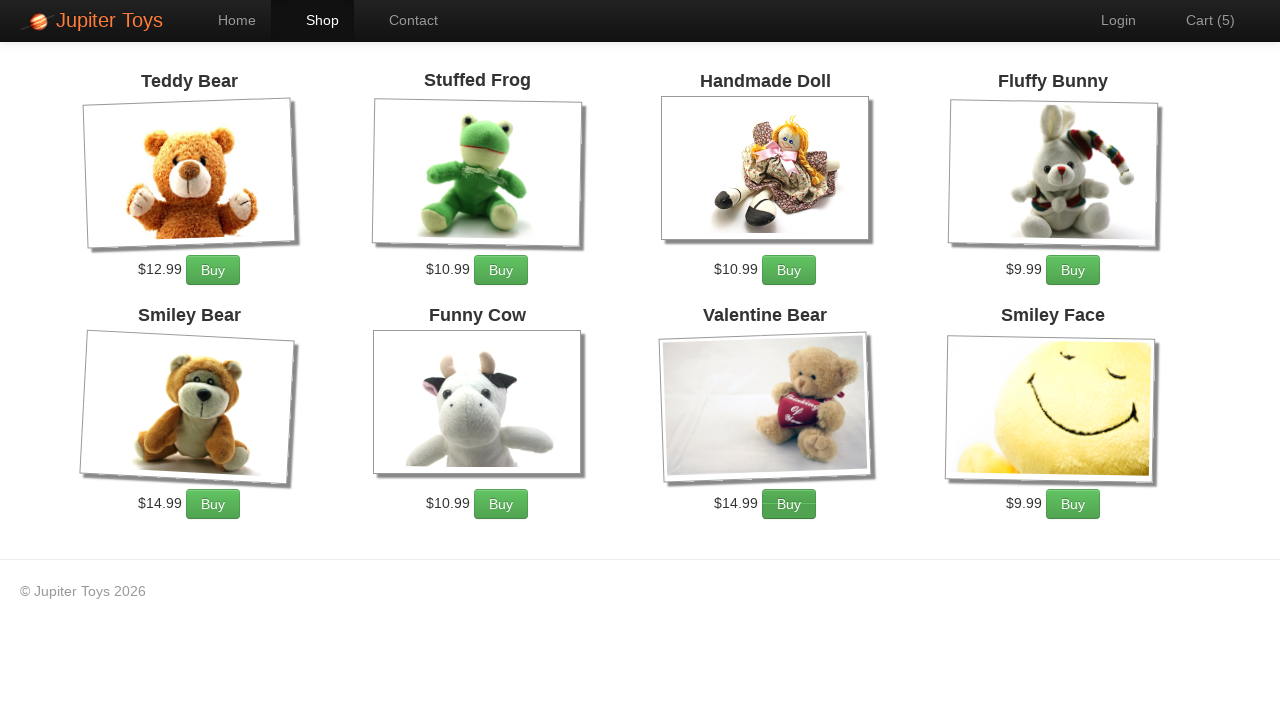

Added Valentine Bear to cart (3rd click) at (789, 504) on li:nth-of-type(7) .btn.btn-success
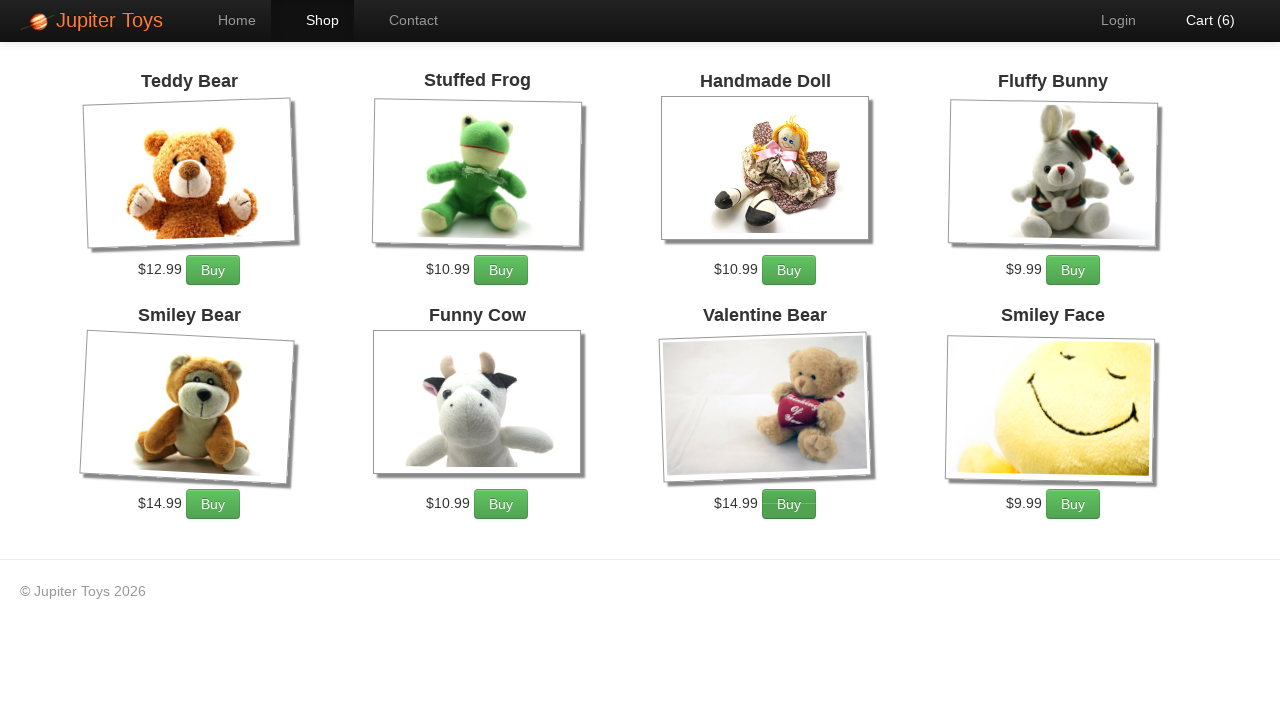

Clicked cart icon to navigate to cart page at (1226, 20) on .cart-count.ng-binding
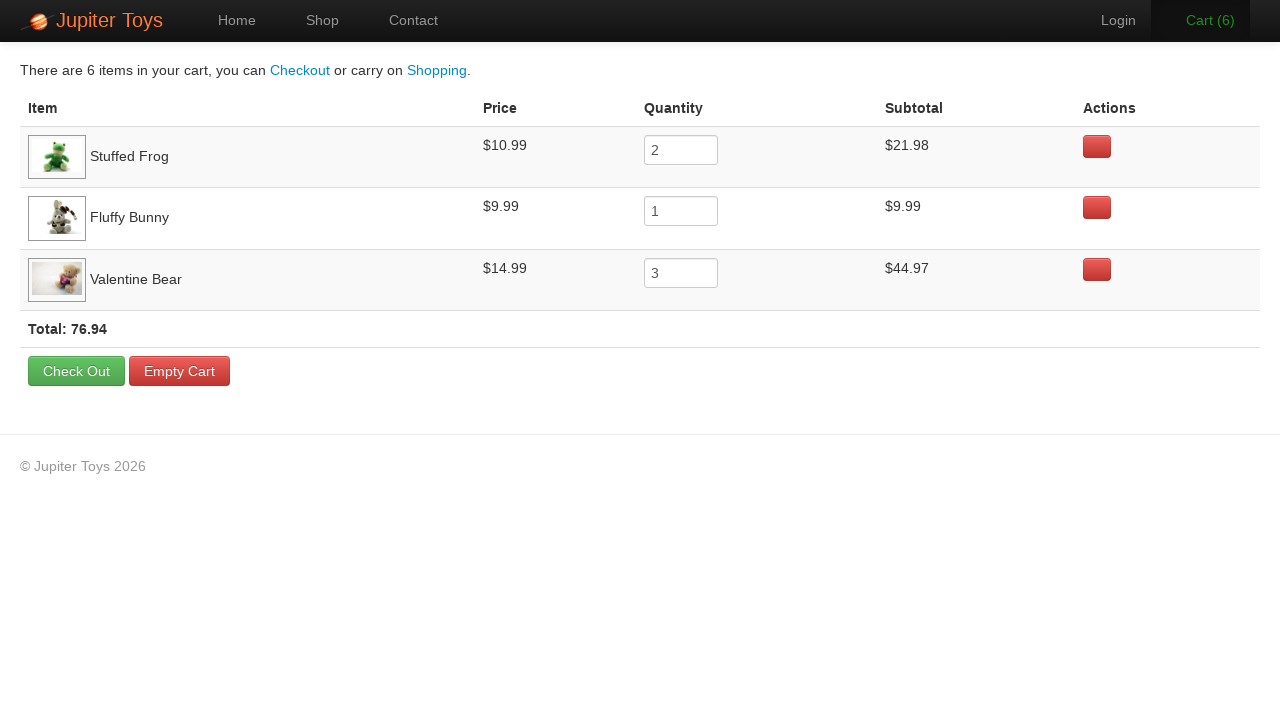

Cart page loaded with checkout button visible
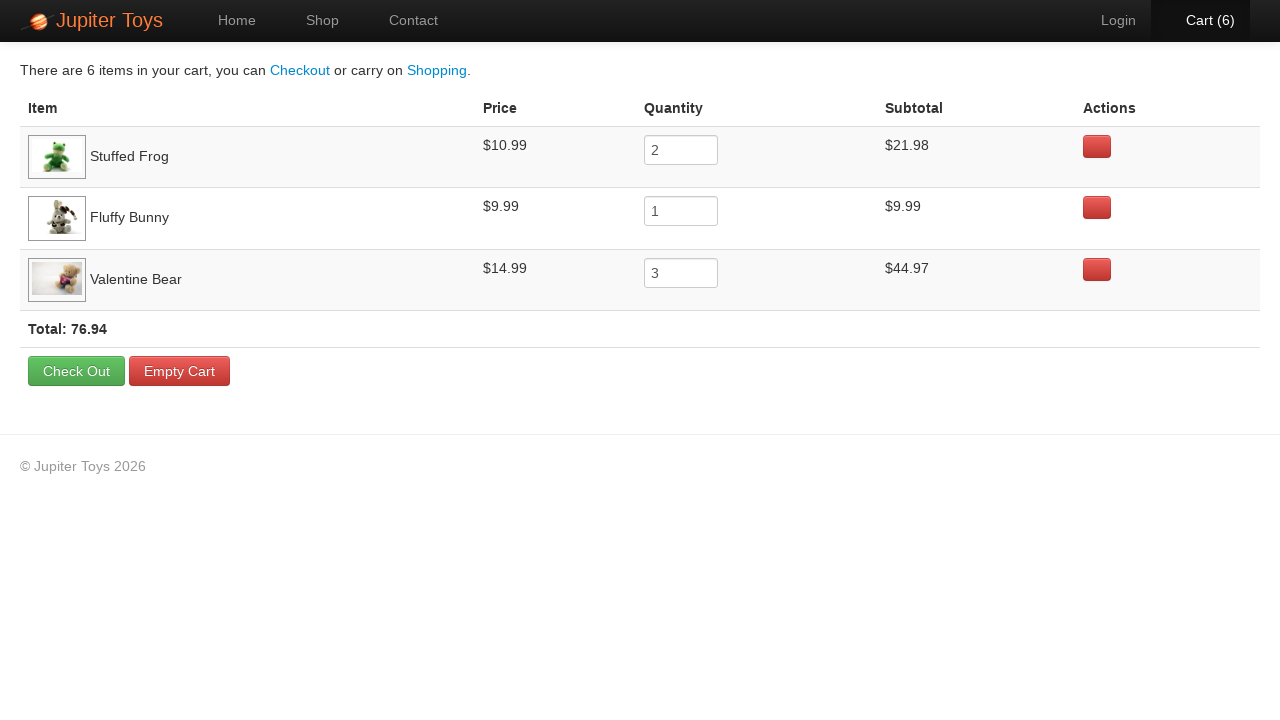

Verified subtotal for product 1 (Stuffed Frog) is displayed
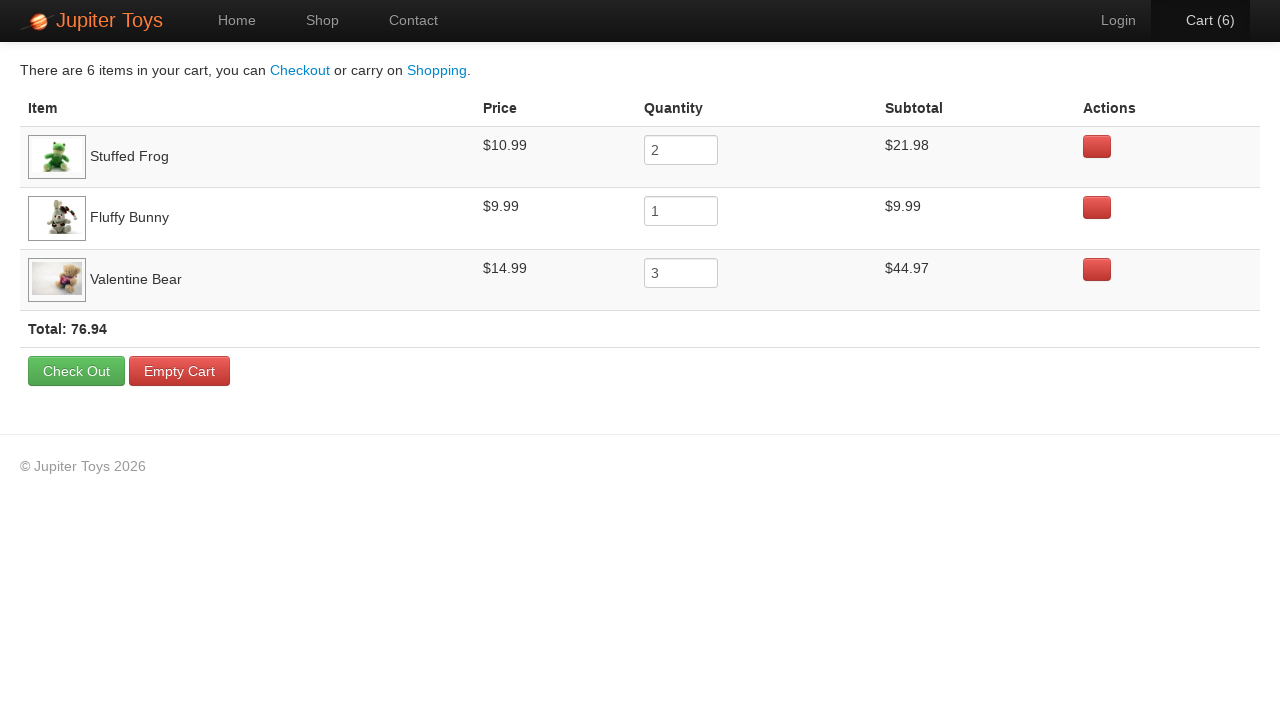

Verified subtotal for product 2 (Fluffy Bunny) is displayed
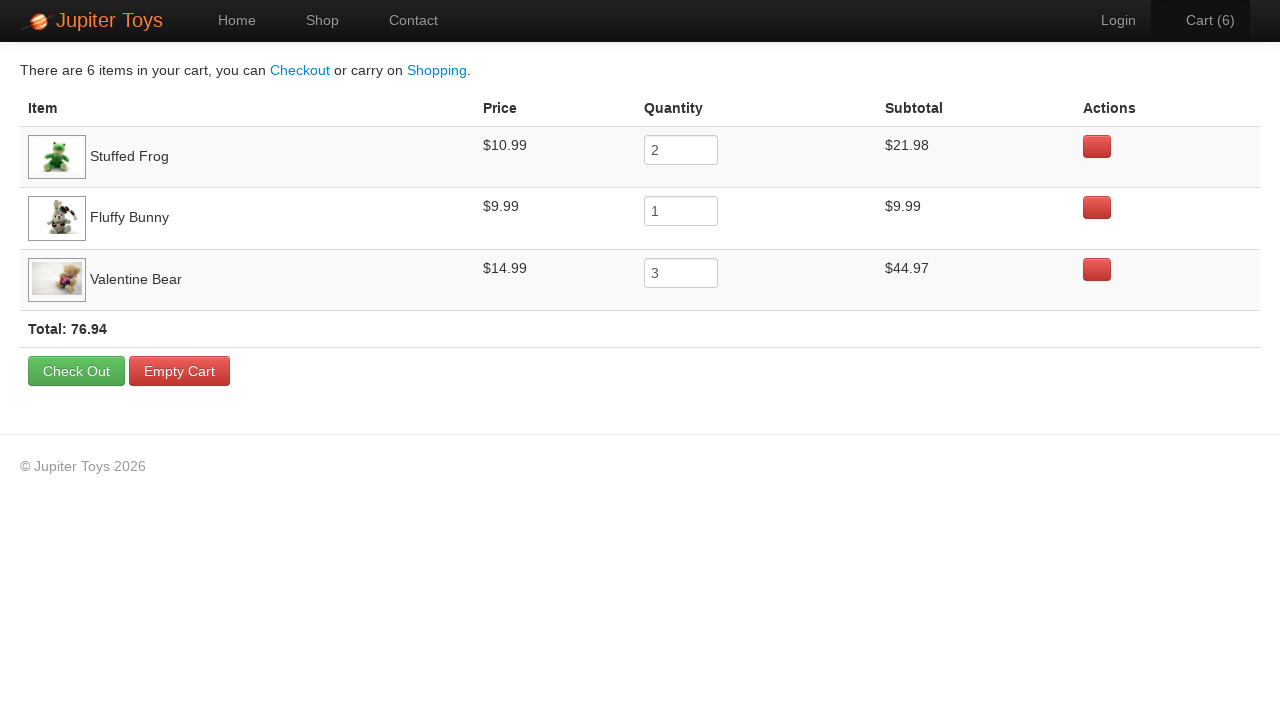

Verified subtotal for product 3 (Valentine Bear) is displayed
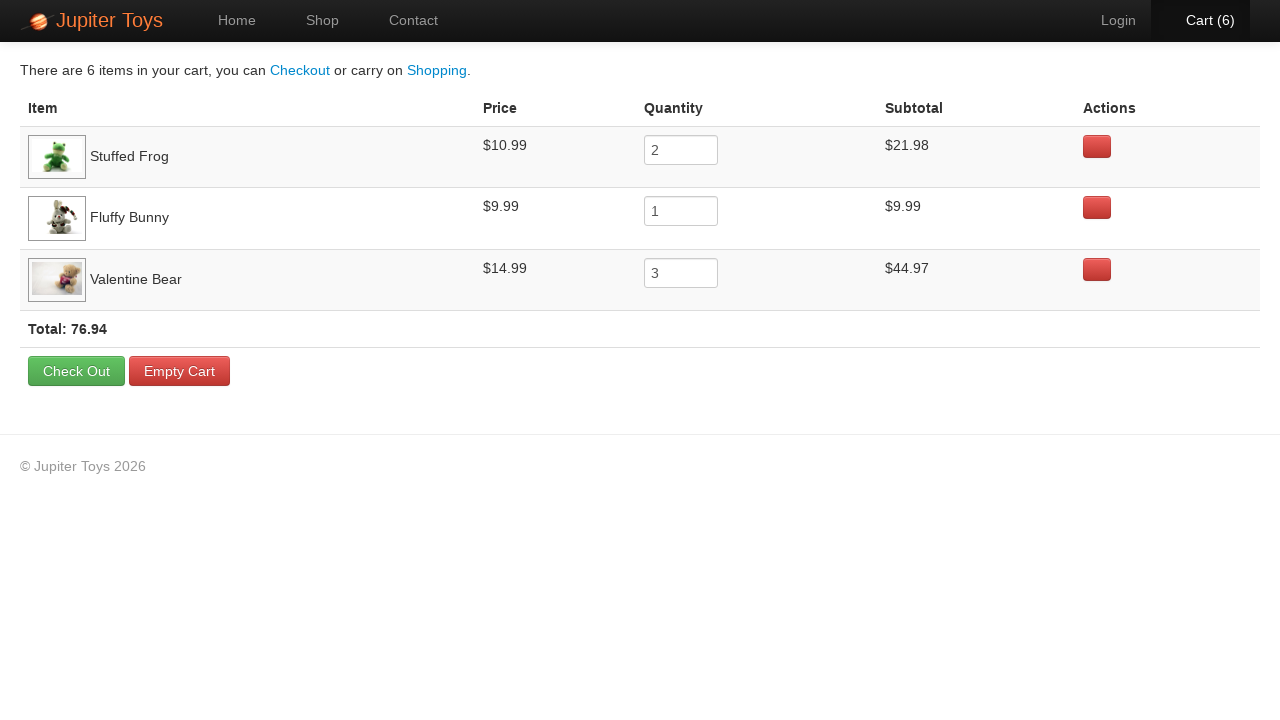

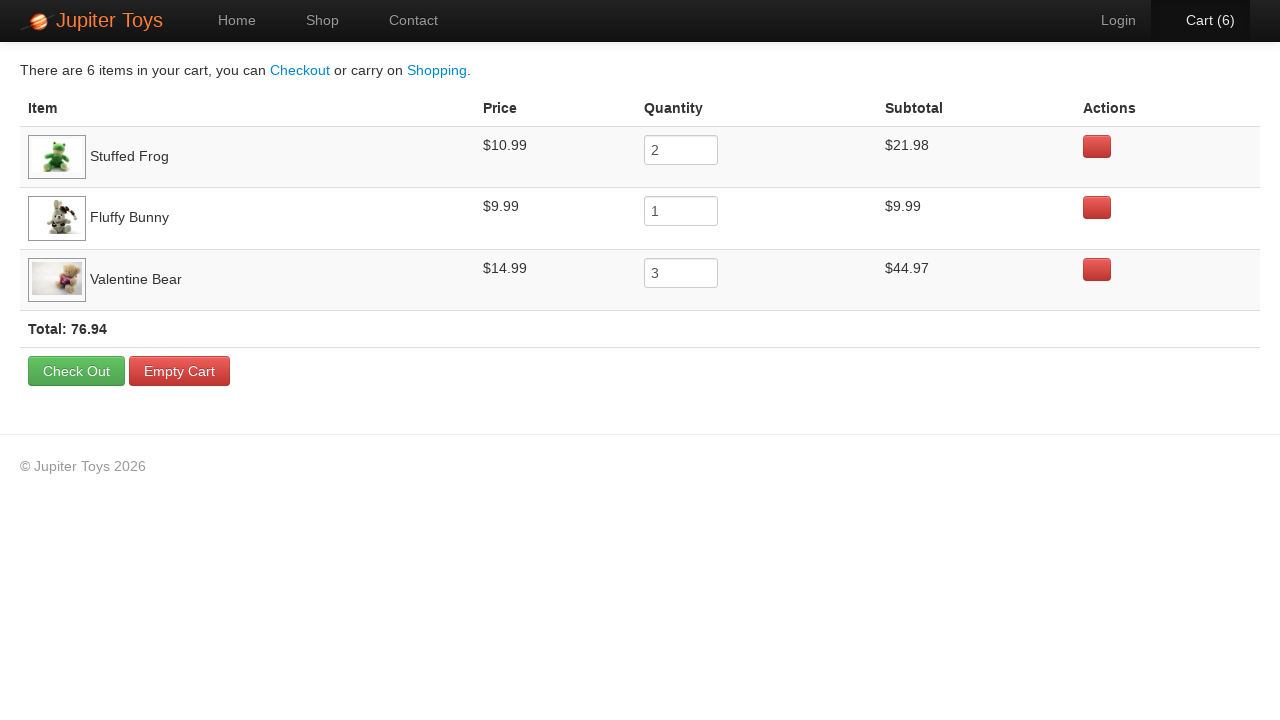